Navigates to the Sortable Data Tables page and verifies the table structure by checking table headers and row data elements exist

Starting URL: http://the-internet.herokuapp.com/

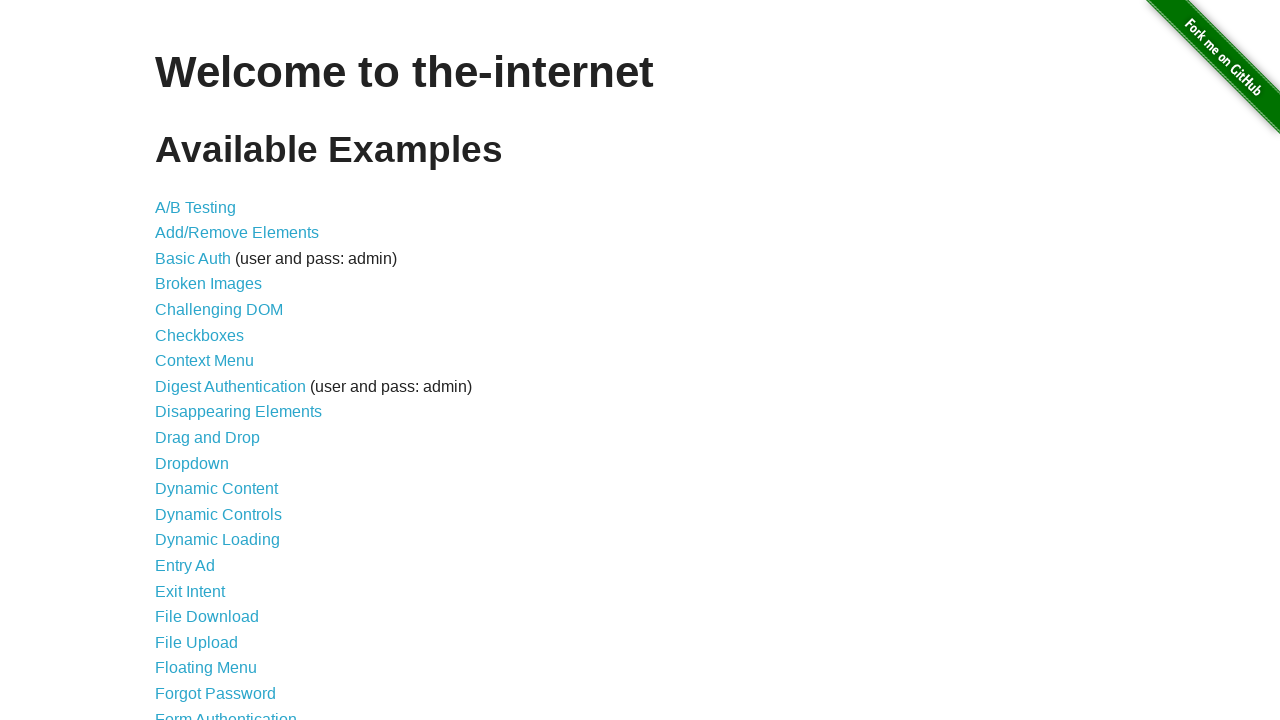

Clicked on 'Sortable Data Tables' link at (230, 574) on text=Sortable Data Tables
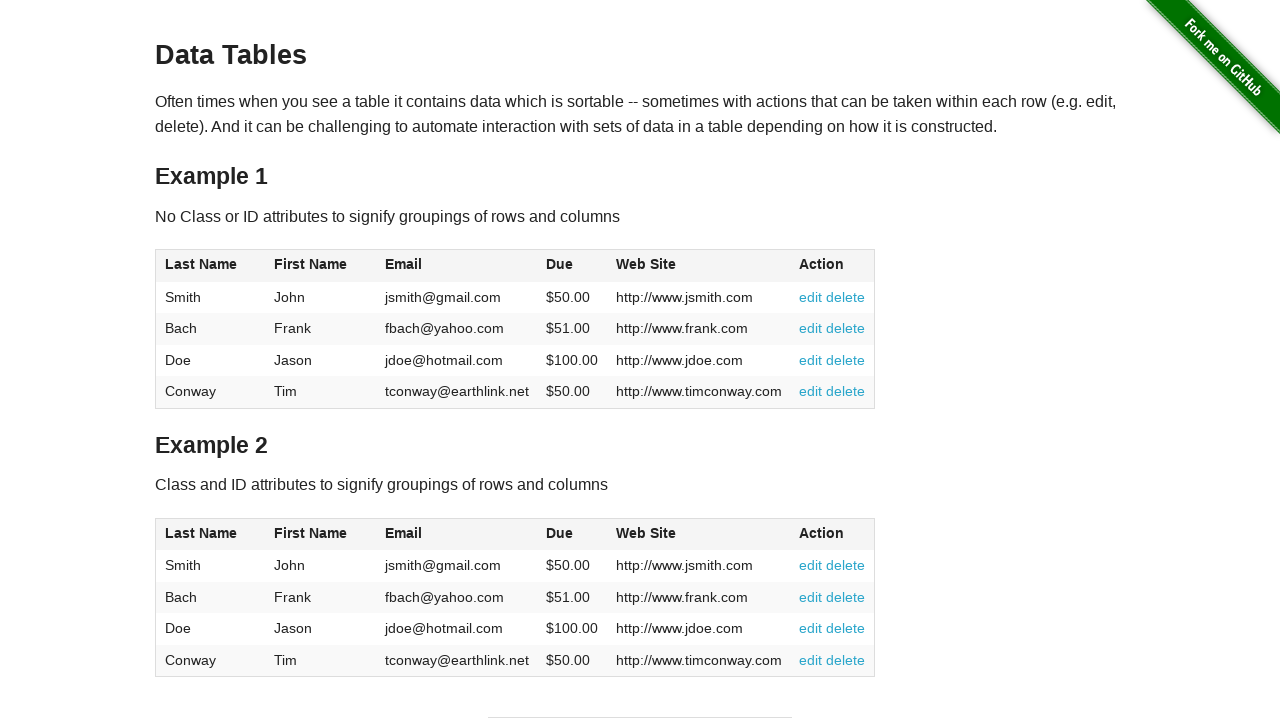

Table #table1 loaded
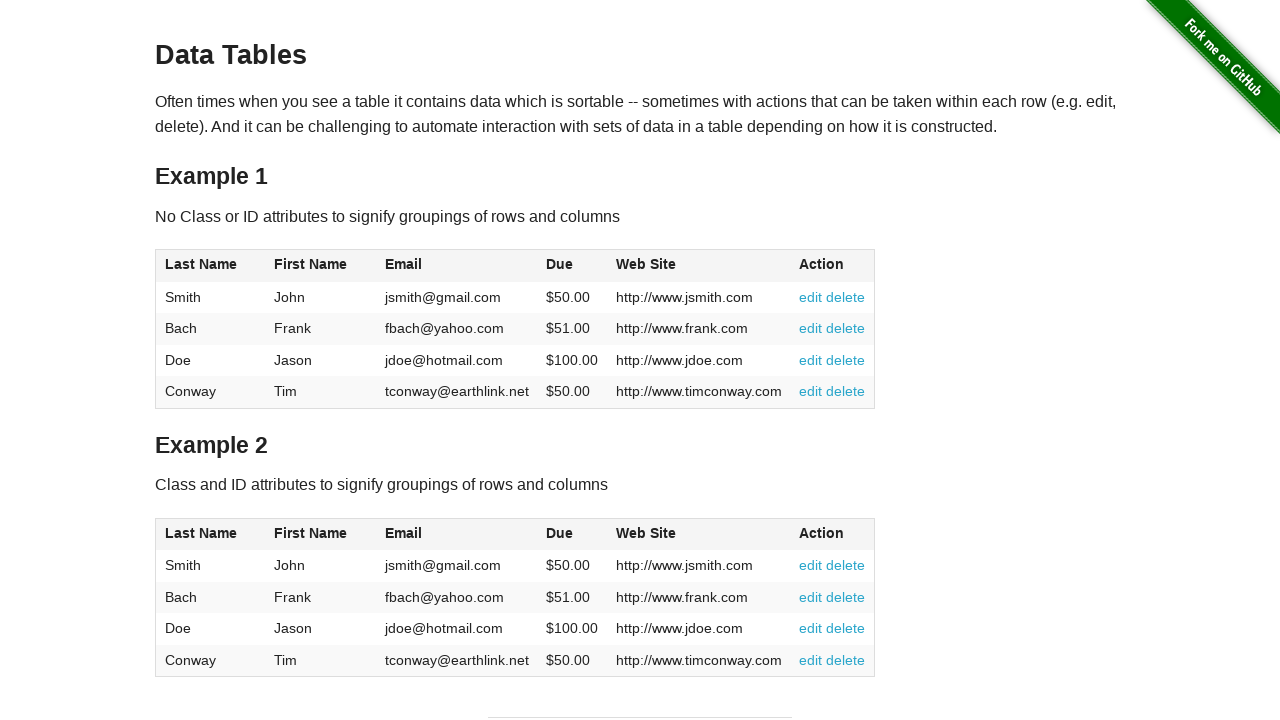

Verified table headers are present in #table1
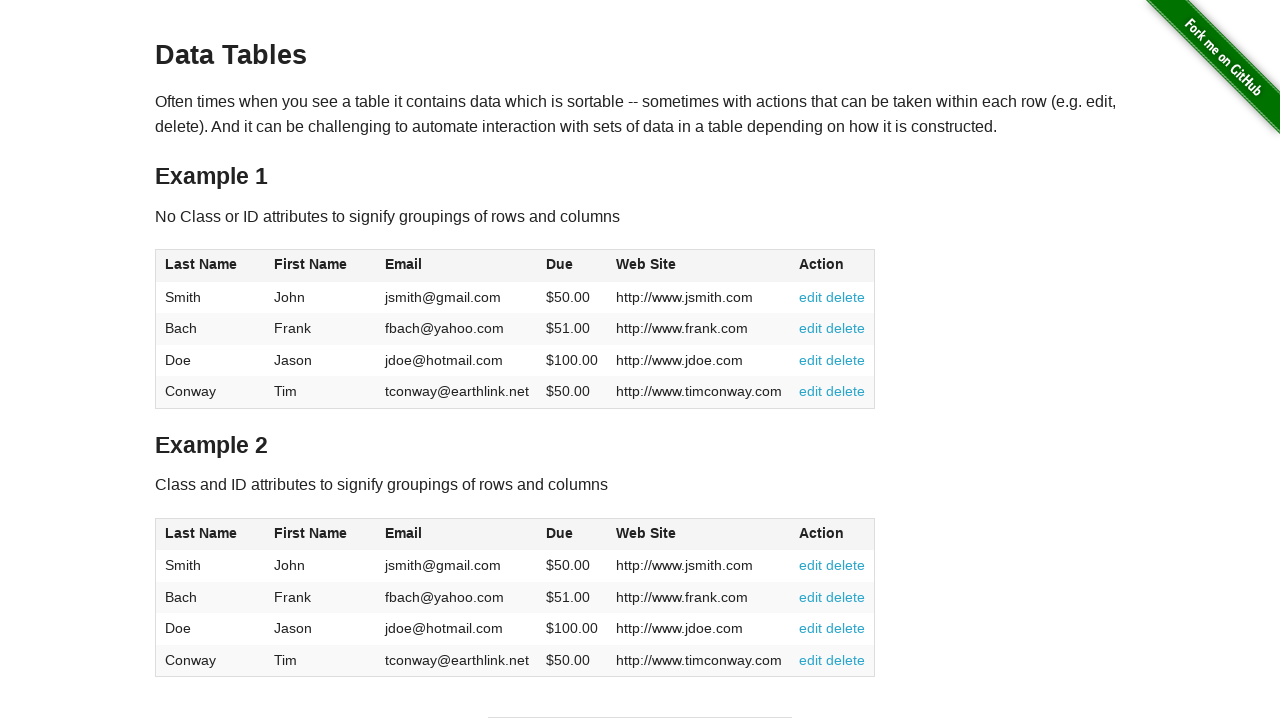

Verified table has data rows in #table1
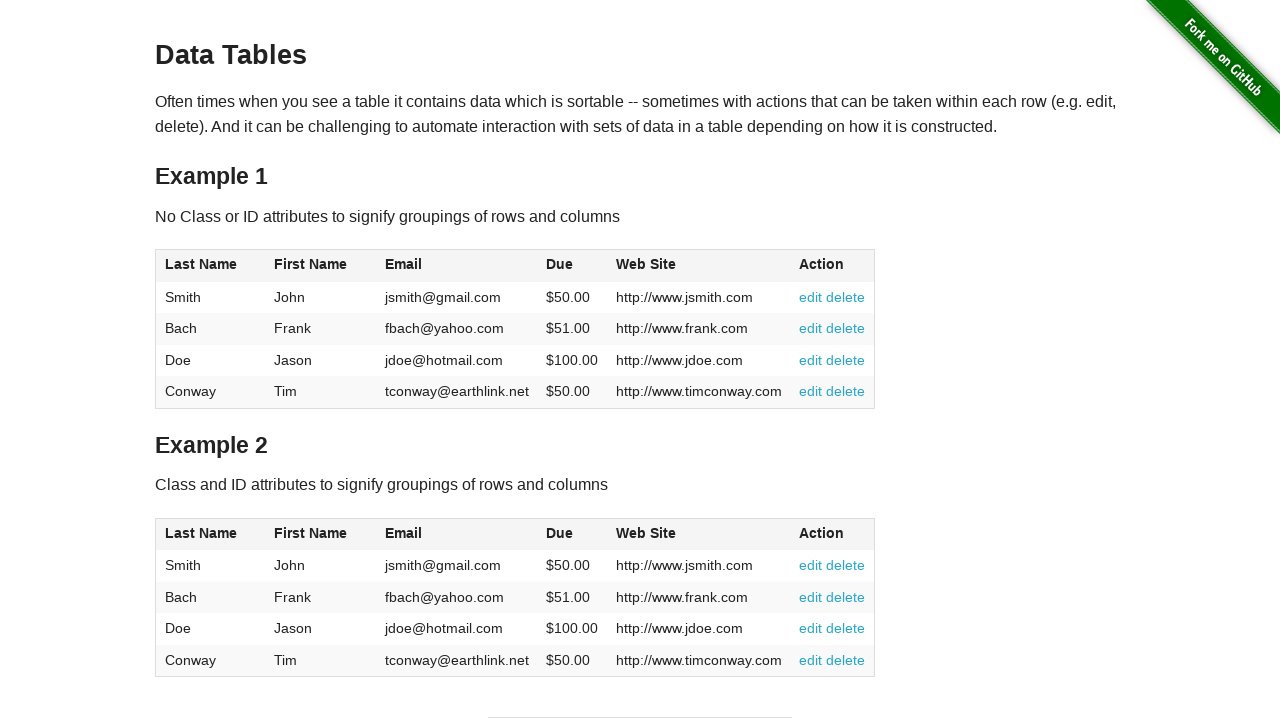

Clicked on first column header to test sorting functionality at (201, 264) on #table1 thead tr th:nth-child(1) span
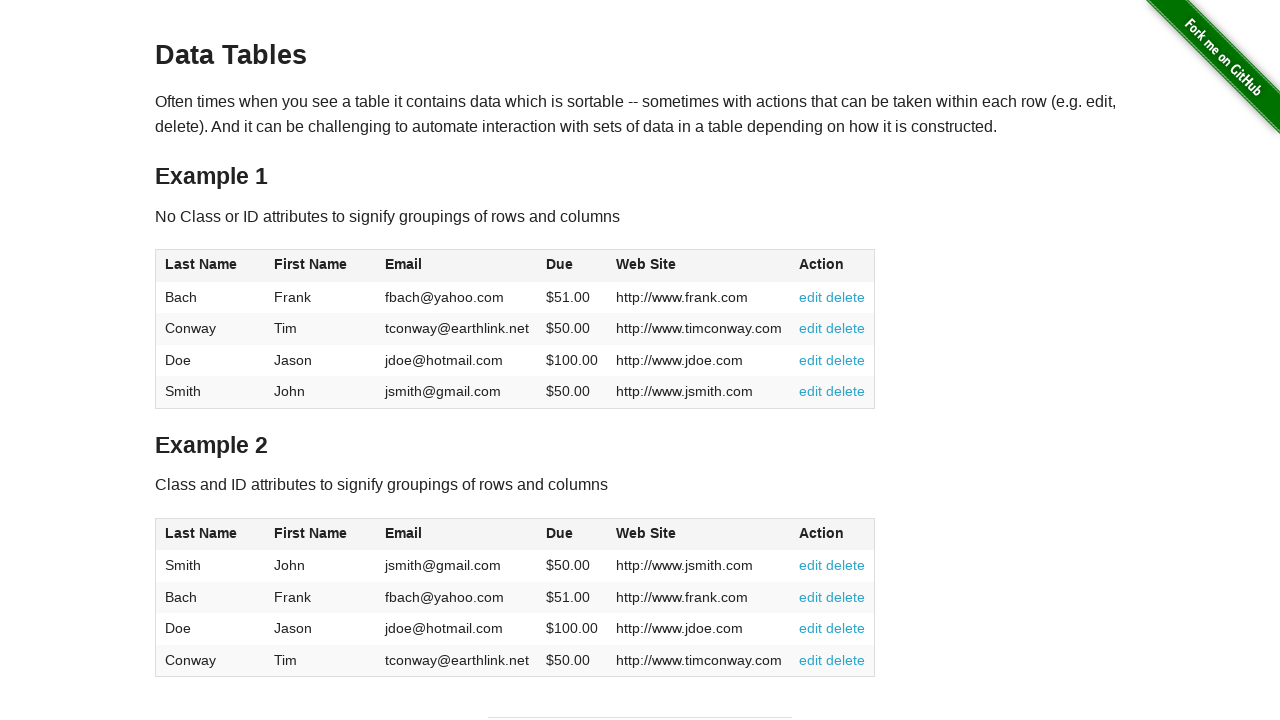

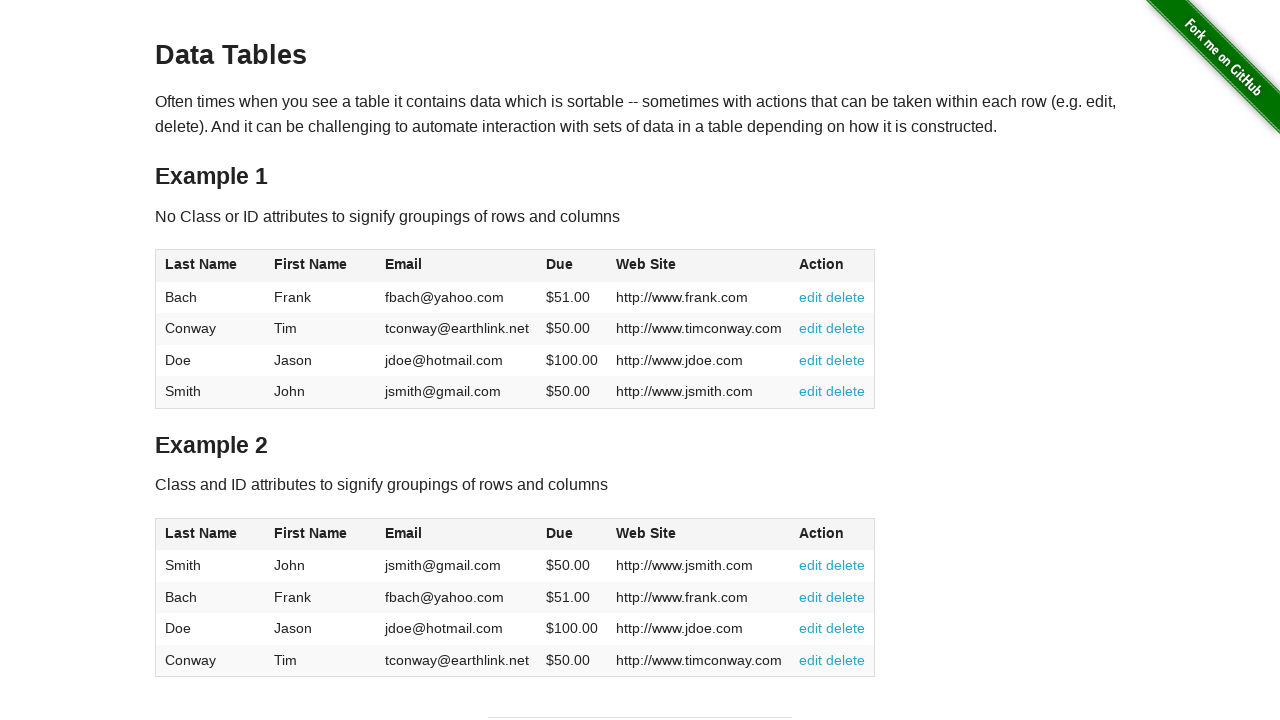